Tests an e-commerce grocery shopping flow by searching for products containing "ber", adding them to cart, proceeding to checkout, and applying a promo code.

Starting URL: https://rahulshettyacademy.com/seleniumPractise/#/

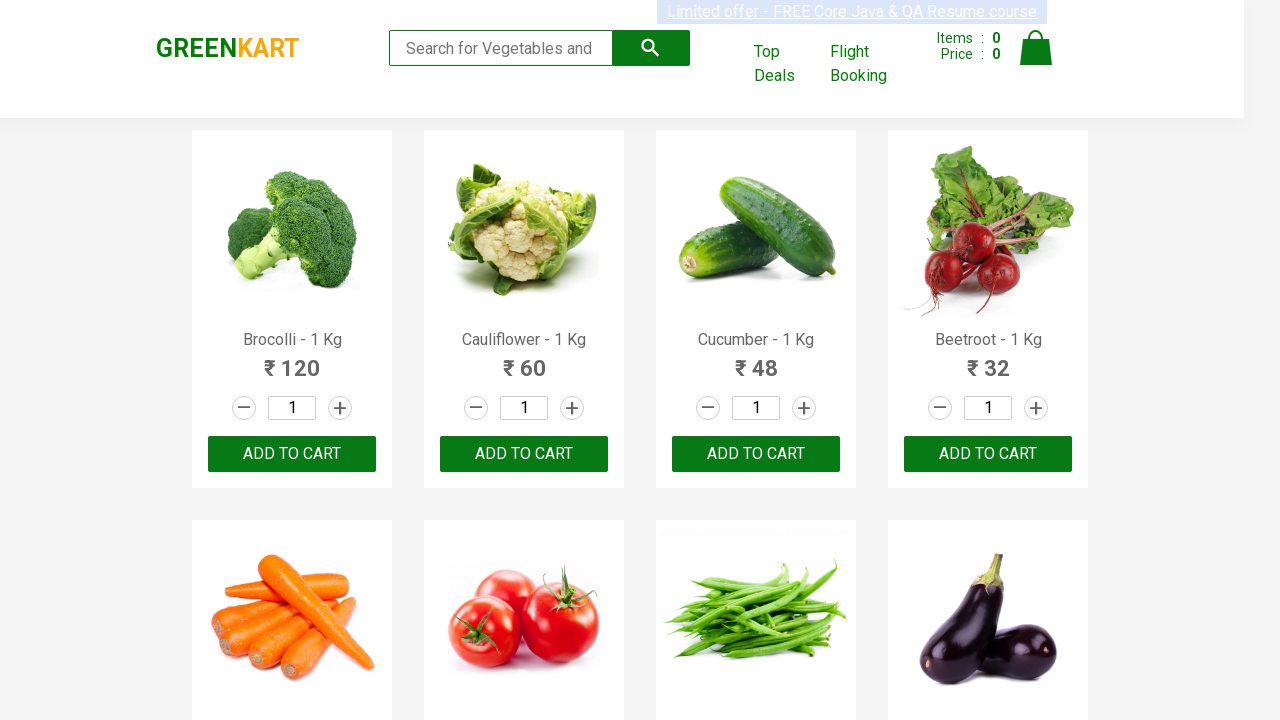

Filled search field with 'ber' to filter products on input.search-keyword
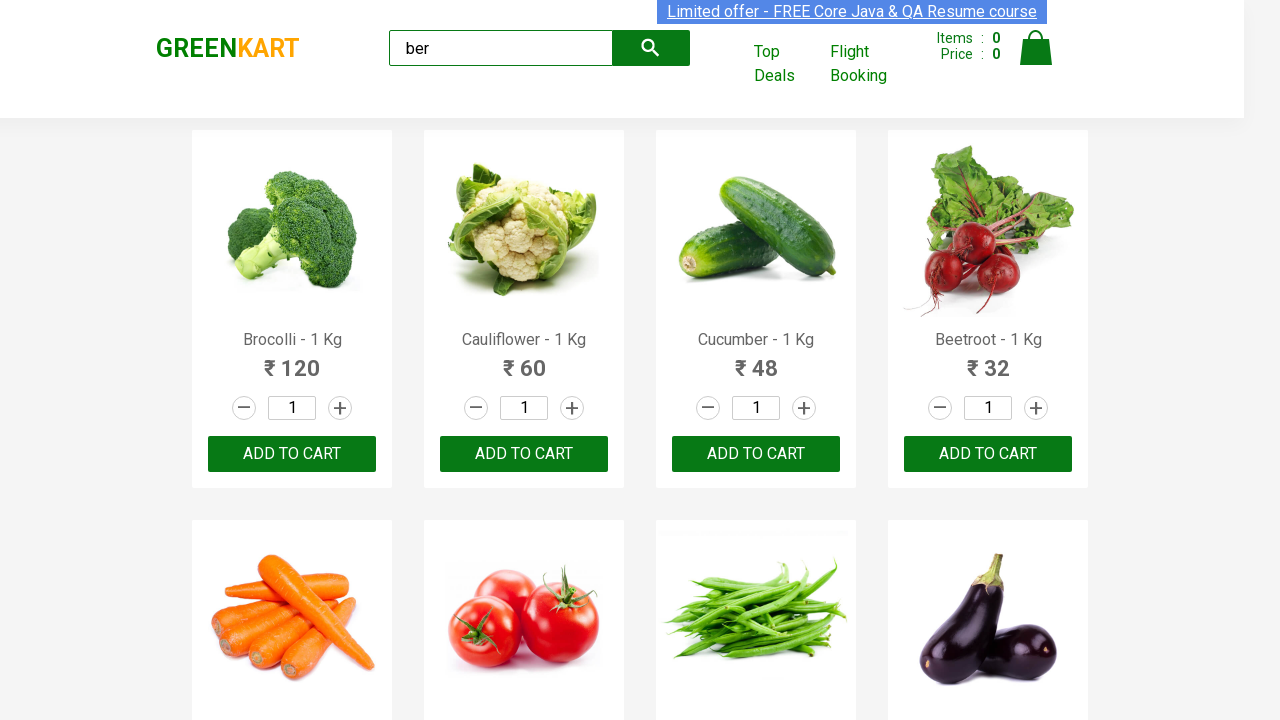

Waited 2 seconds for search results to load
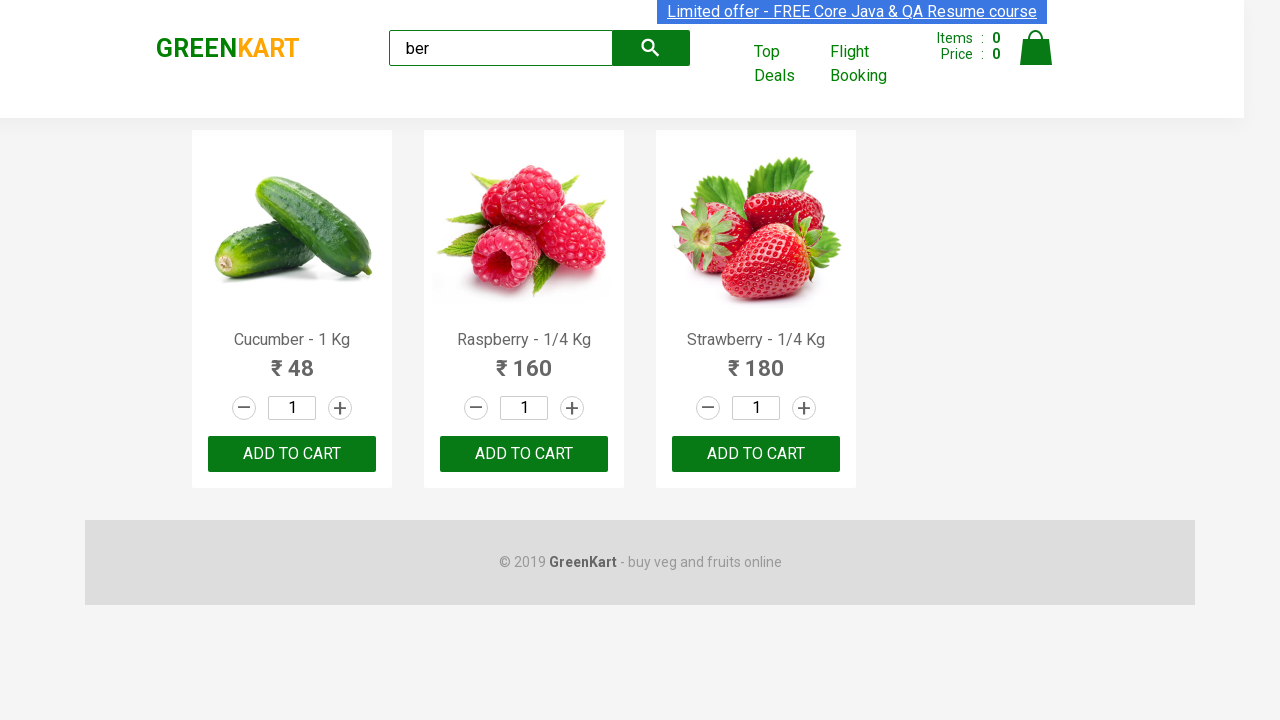

Filtered products containing 'ber' appeared
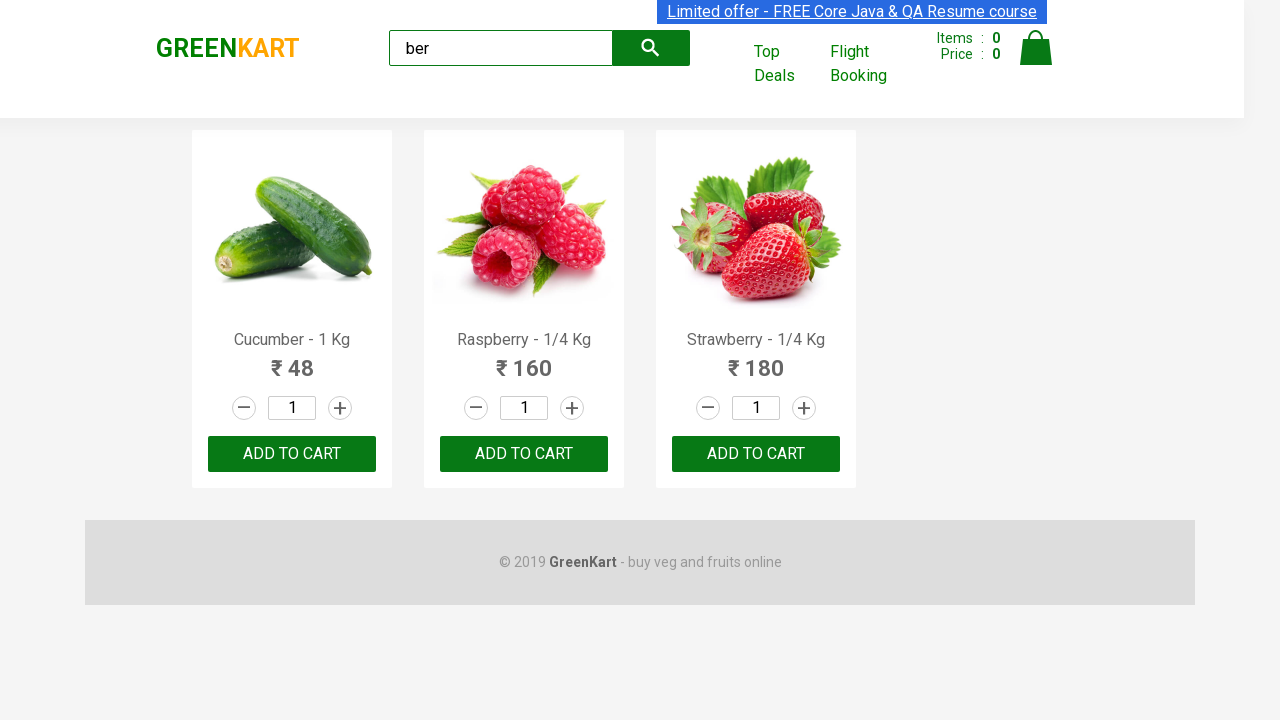

Clicked 'Add to Cart' button for product 1 of 3 at (292, 454) on xpath=//div[@class='product-action']/button >> nth=0
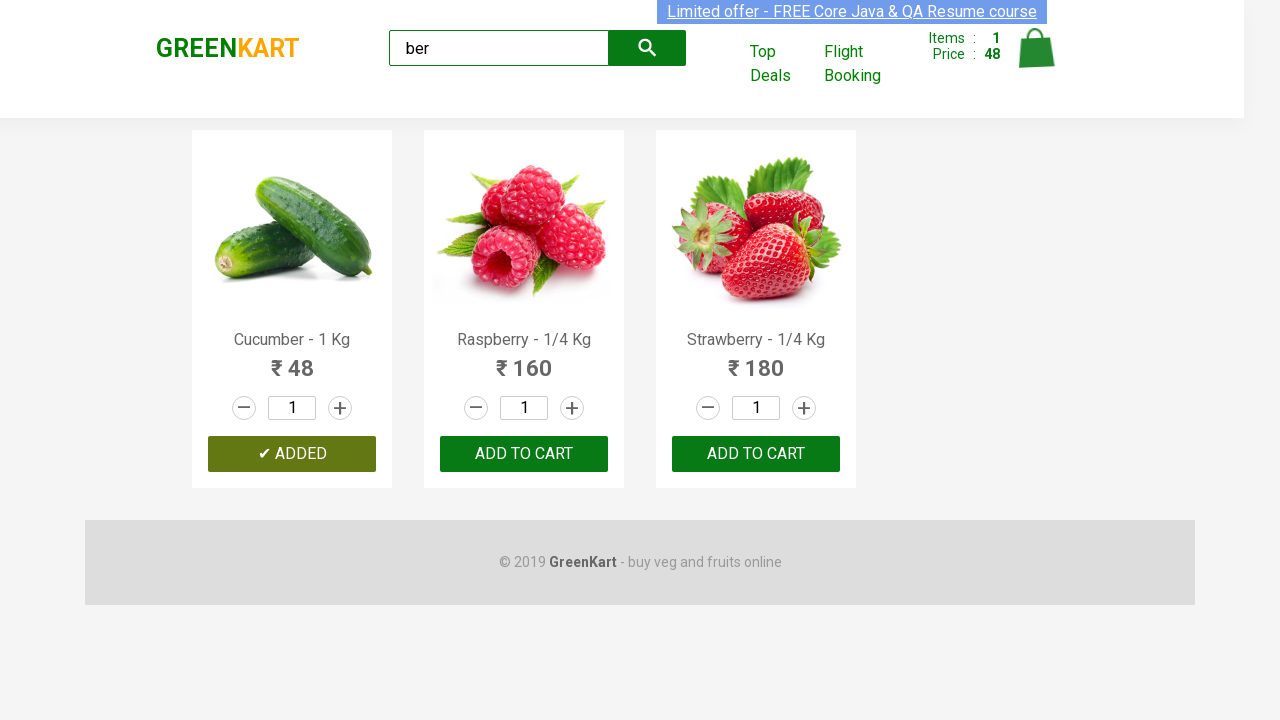

Clicked 'Add to Cart' button for product 2 of 3 at (524, 454) on xpath=//div[@class='product-action']/button >> nth=1
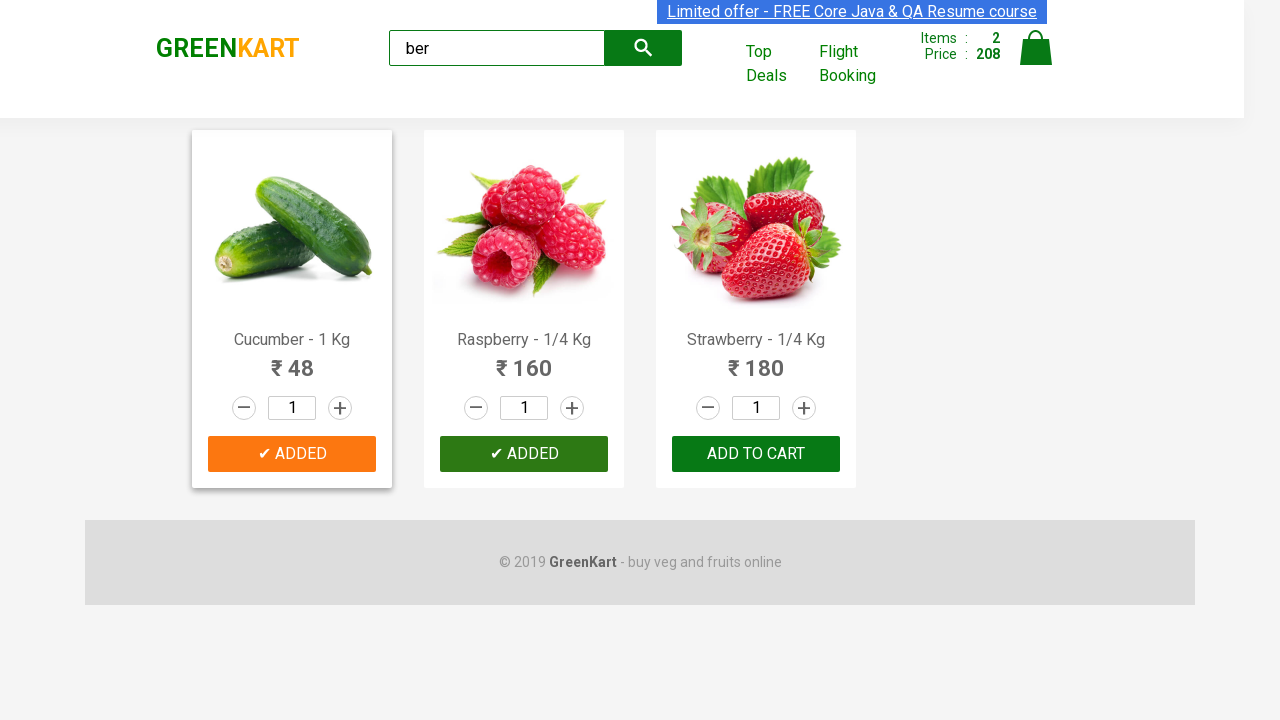

Clicked 'Add to Cart' button for product 3 of 3 at (756, 454) on xpath=//div[@class='product-action']/button >> nth=2
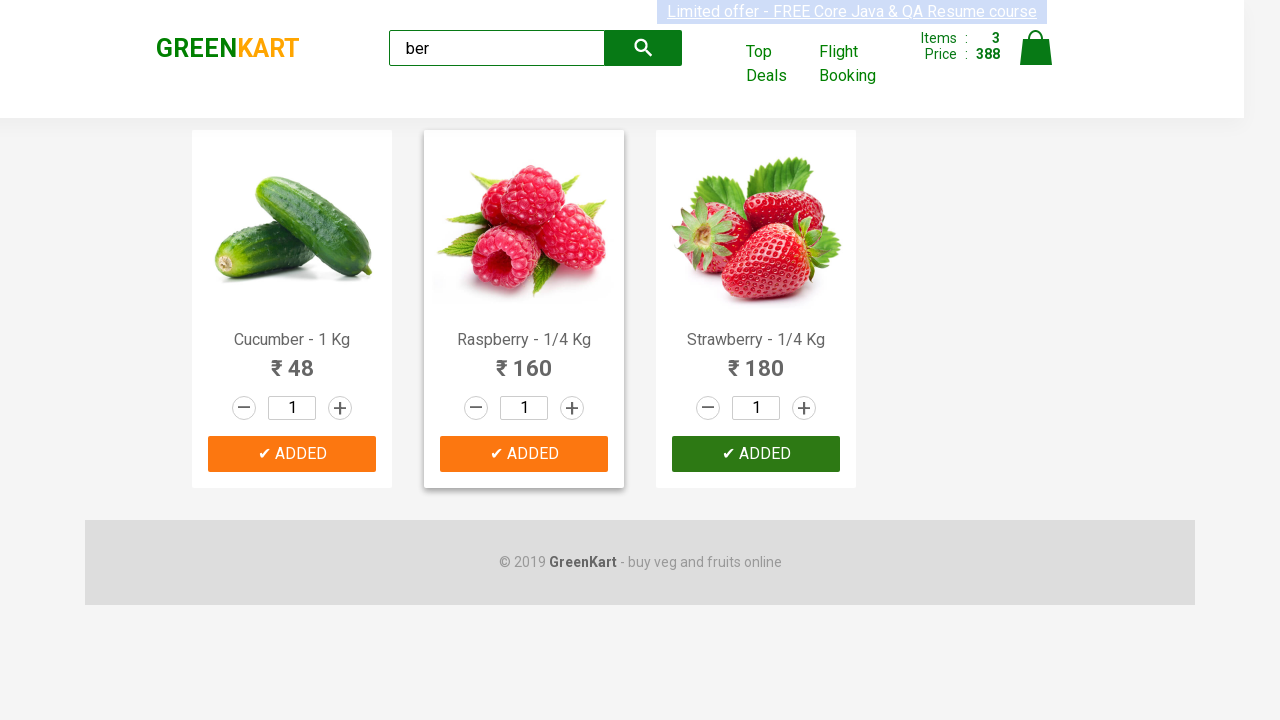

Clicked on cart icon to view shopping cart at (1036, 48) on img[alt='Cart']
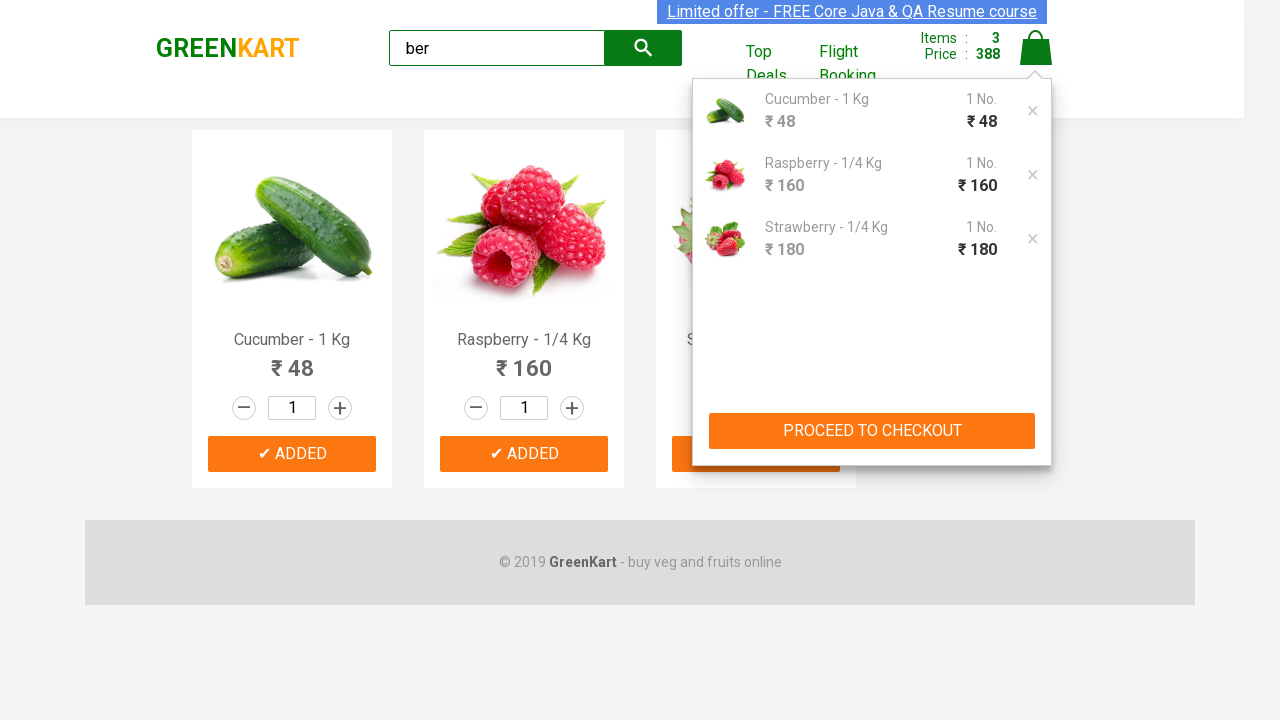

Clicked 'PROCEED TO CHECKOUT' button to proceed to checkout at (872, 431) on xpath=//button[text()='PROCEED TO CHECKOUT']
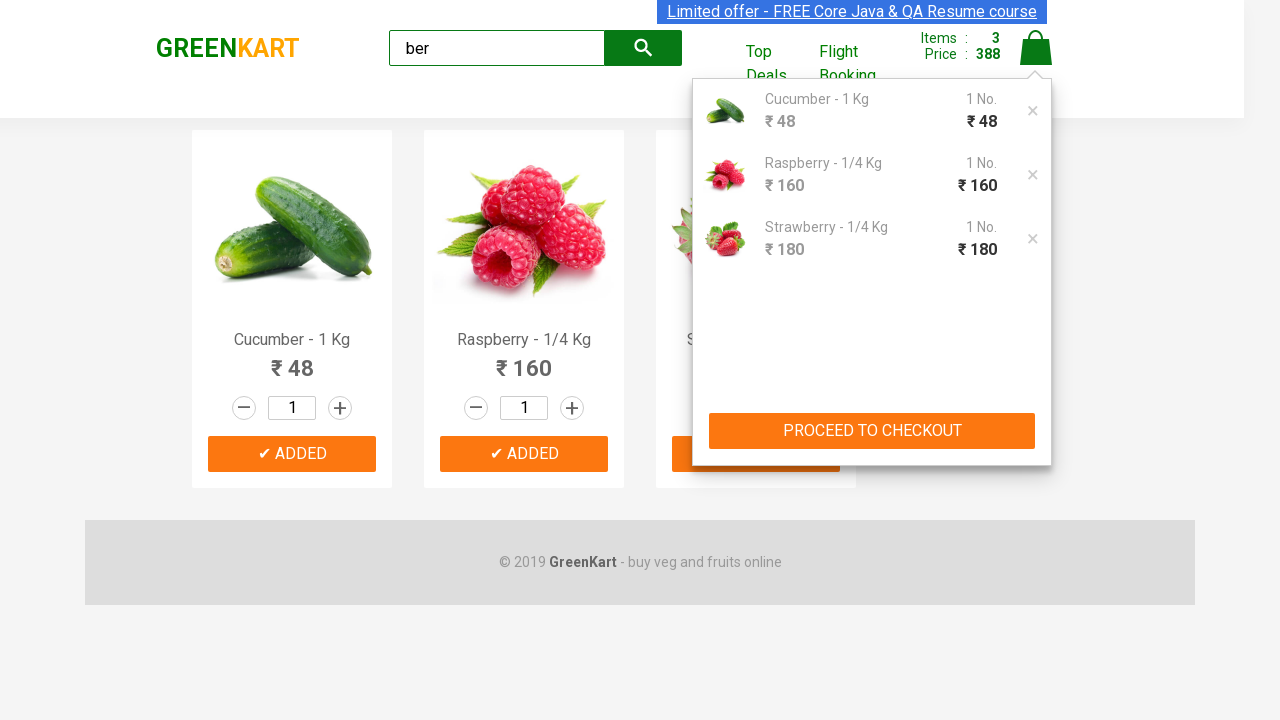

Checkout page loaded with promo code field visible
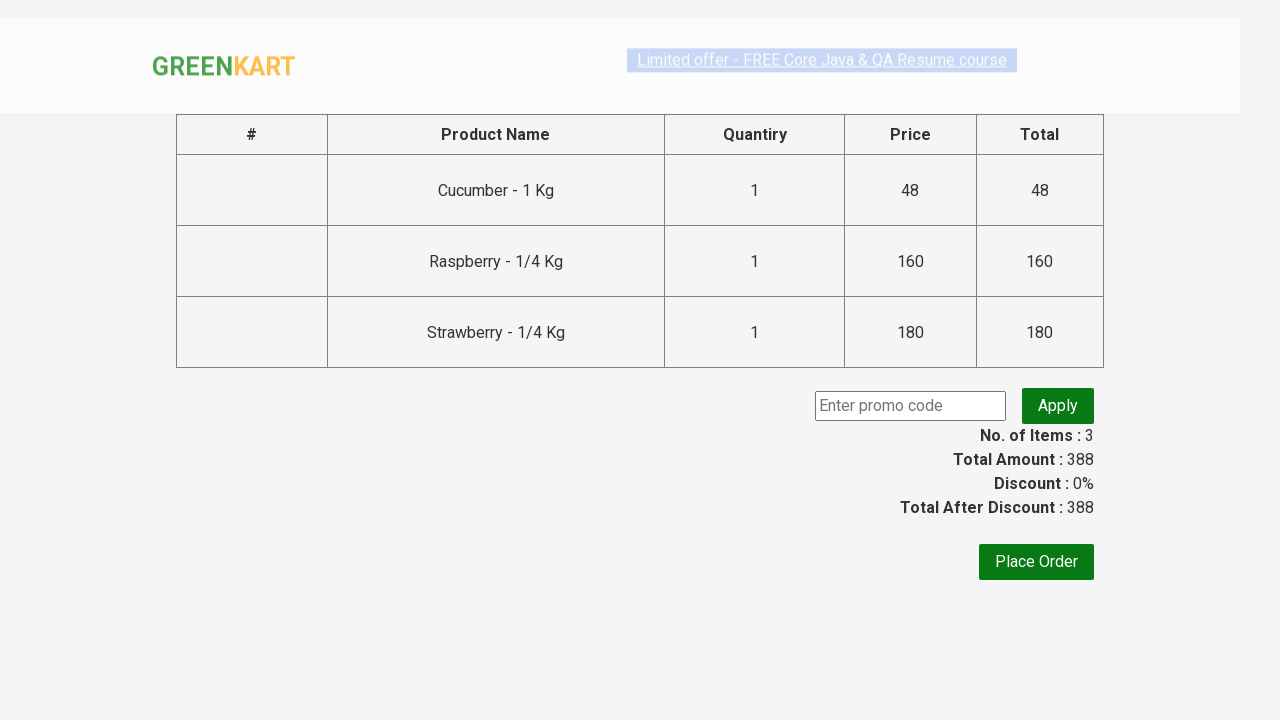

Entered promo code 'rahulshettyacademy' on .promoCode
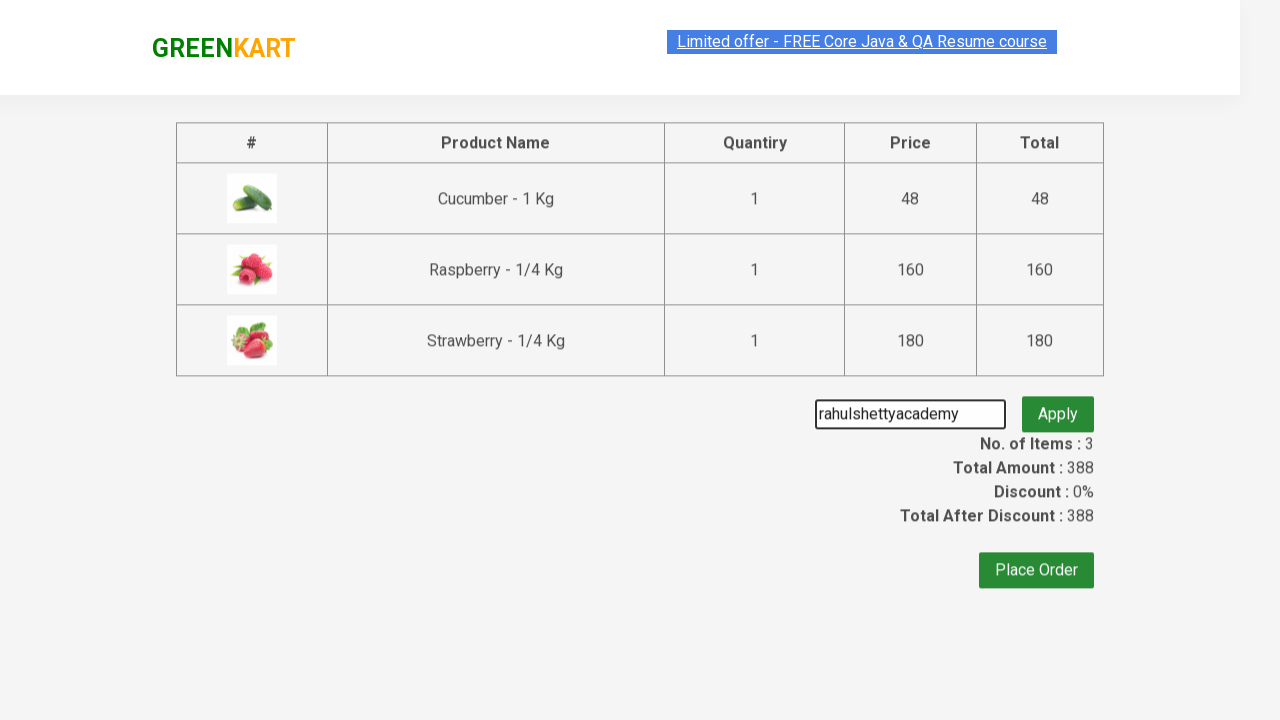

Clicked 'Apply' button to apply promo code at (1058, 406) on .promoBtn
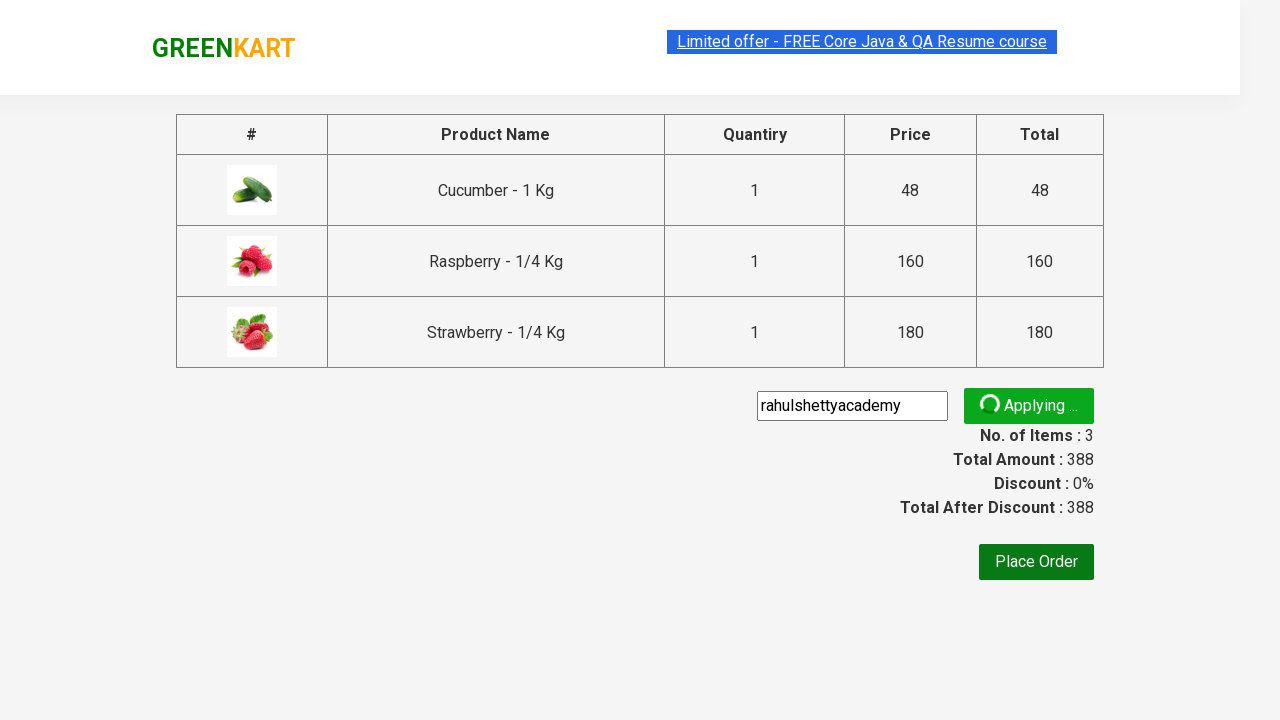

Promo code successfully applied and discount information displayed
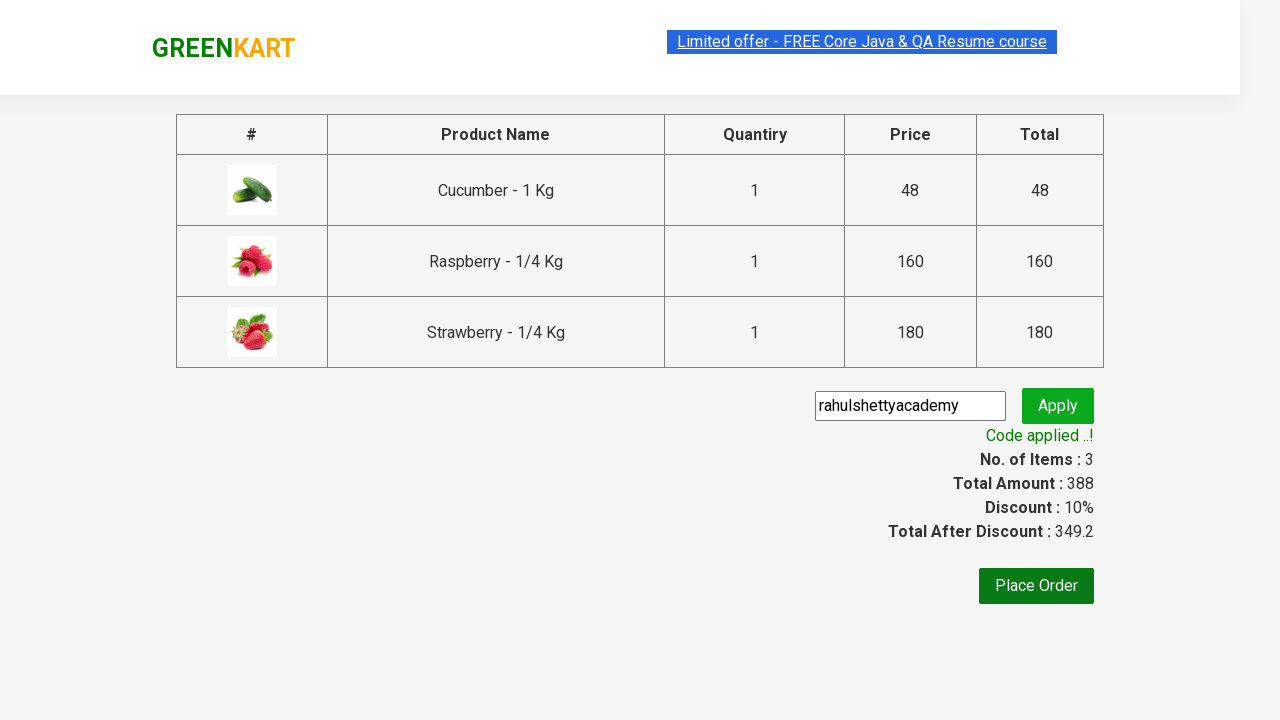

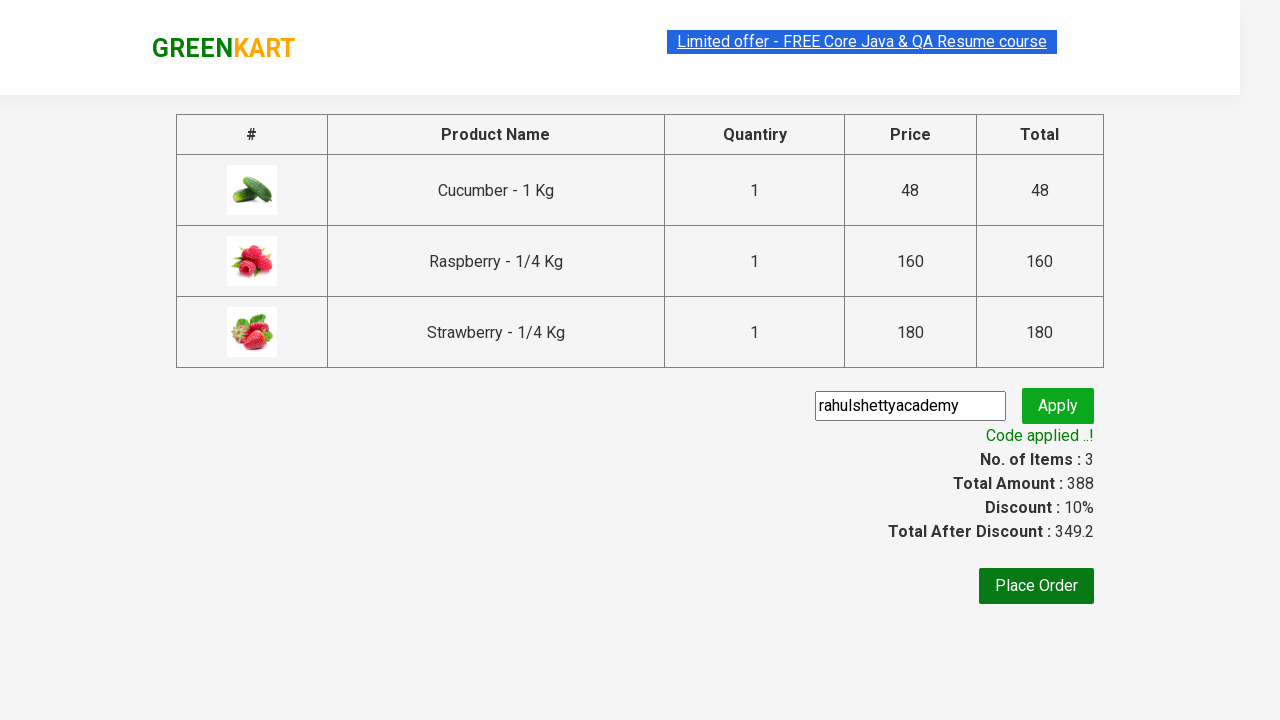